Tests file upload functionality by selecting a file and submitting the upload form, then verifies the uploaded file name is displayed

Starting URL: https://the-internet.herokuapp.com/upload

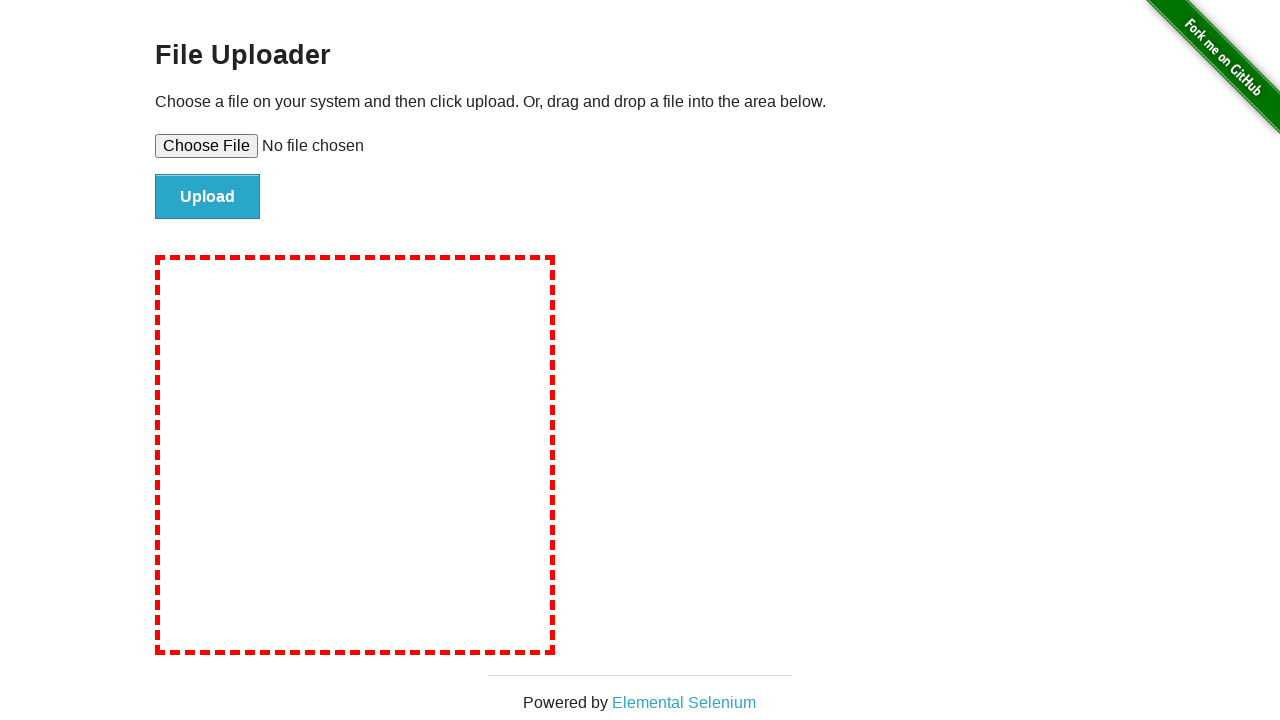

Created temporary test file for upload
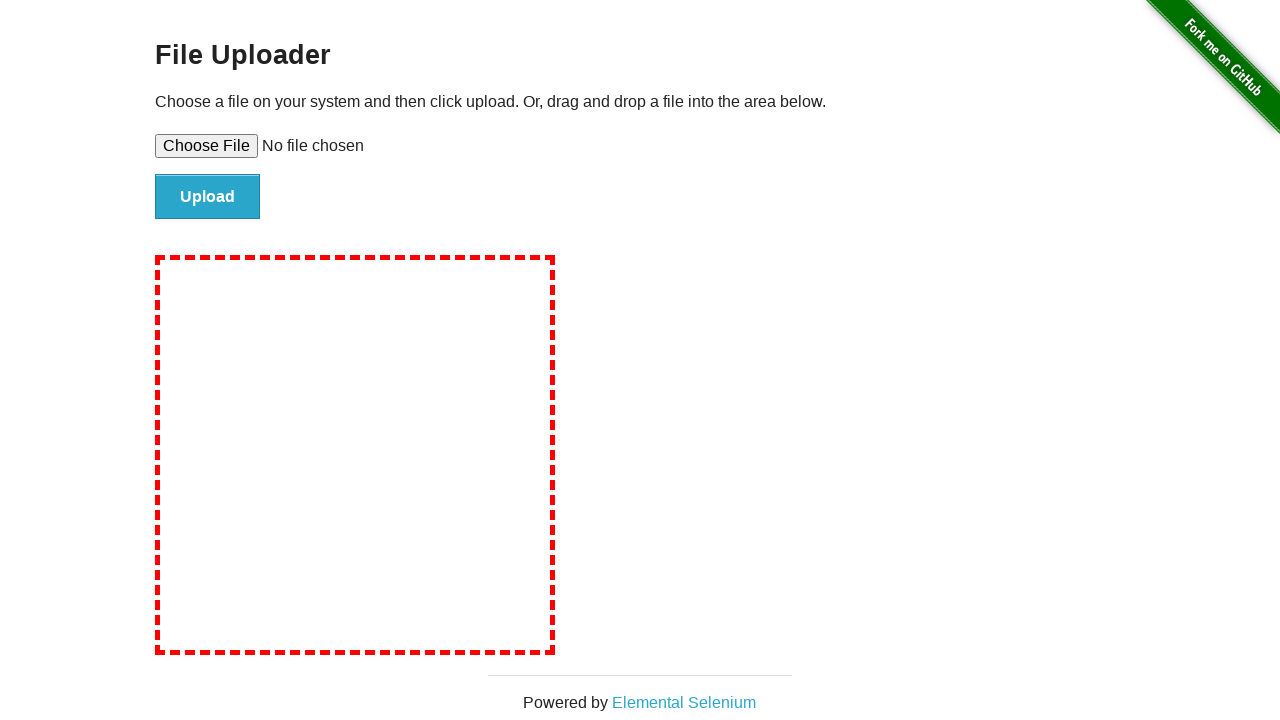

Selected file for upload using file input element
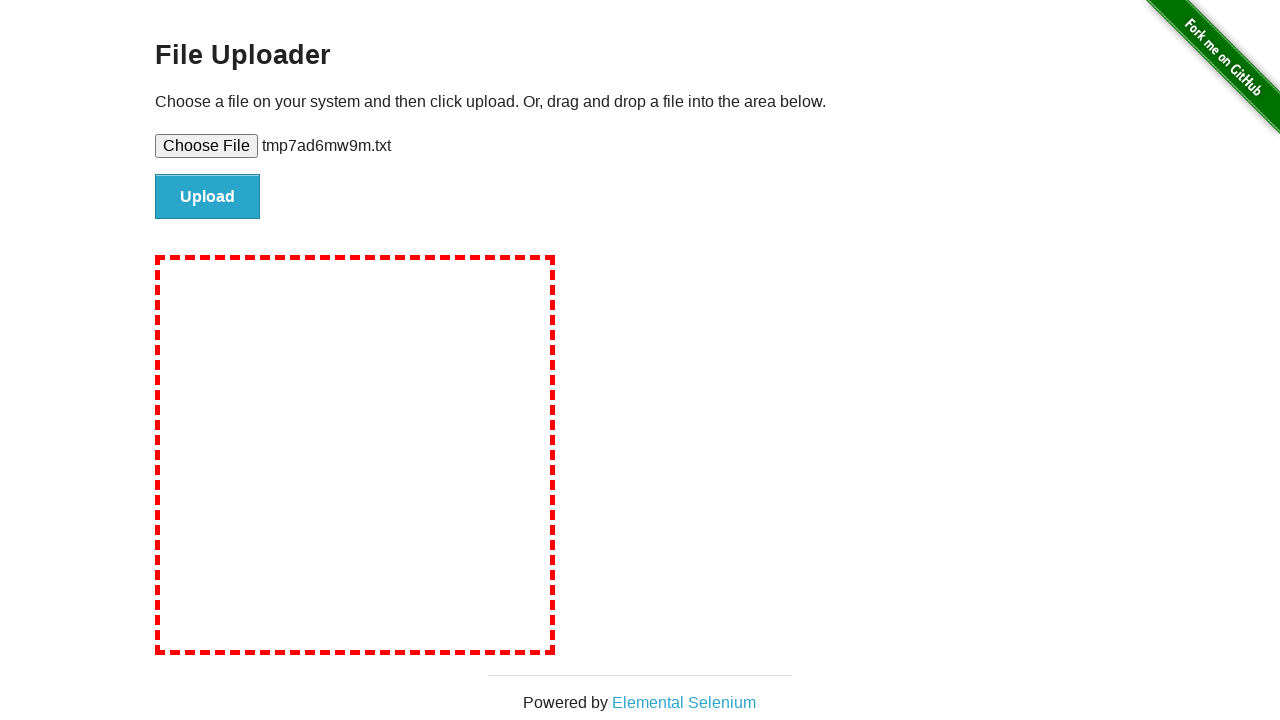

Clicked upload submit button at (208, 197) on #file-submit
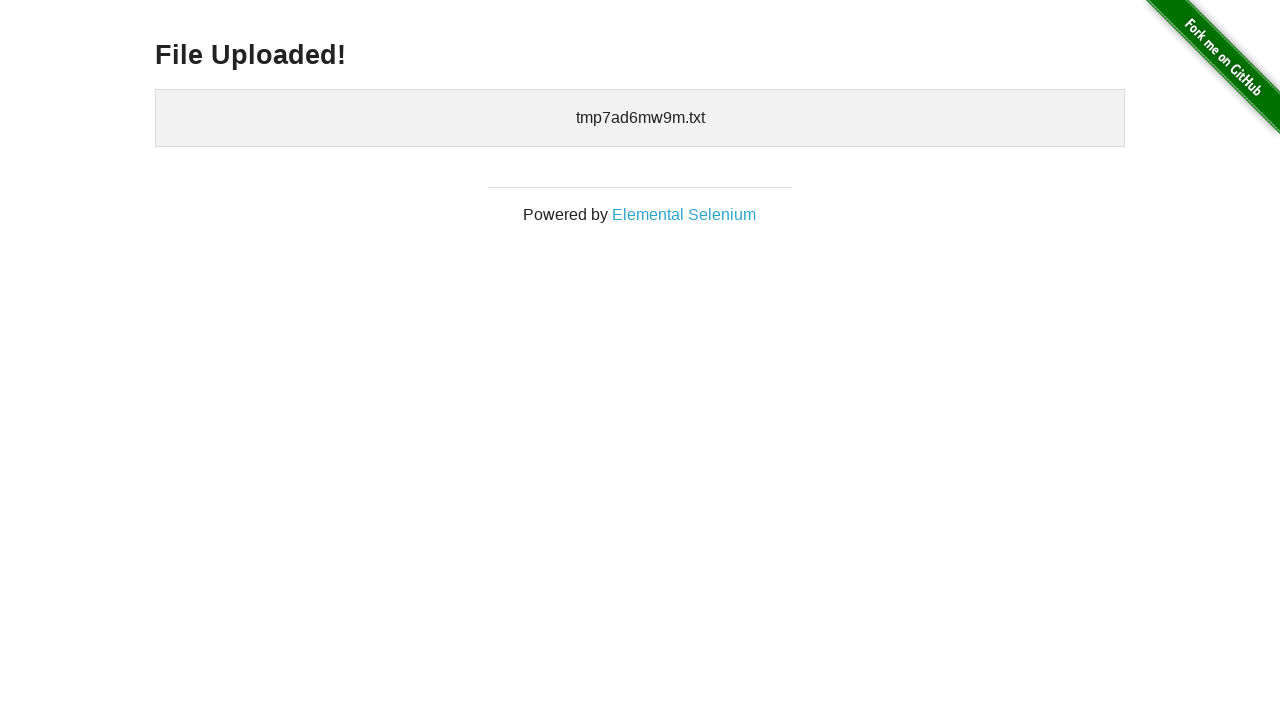

Upload completed and confirmation section appeared with uploaded file name
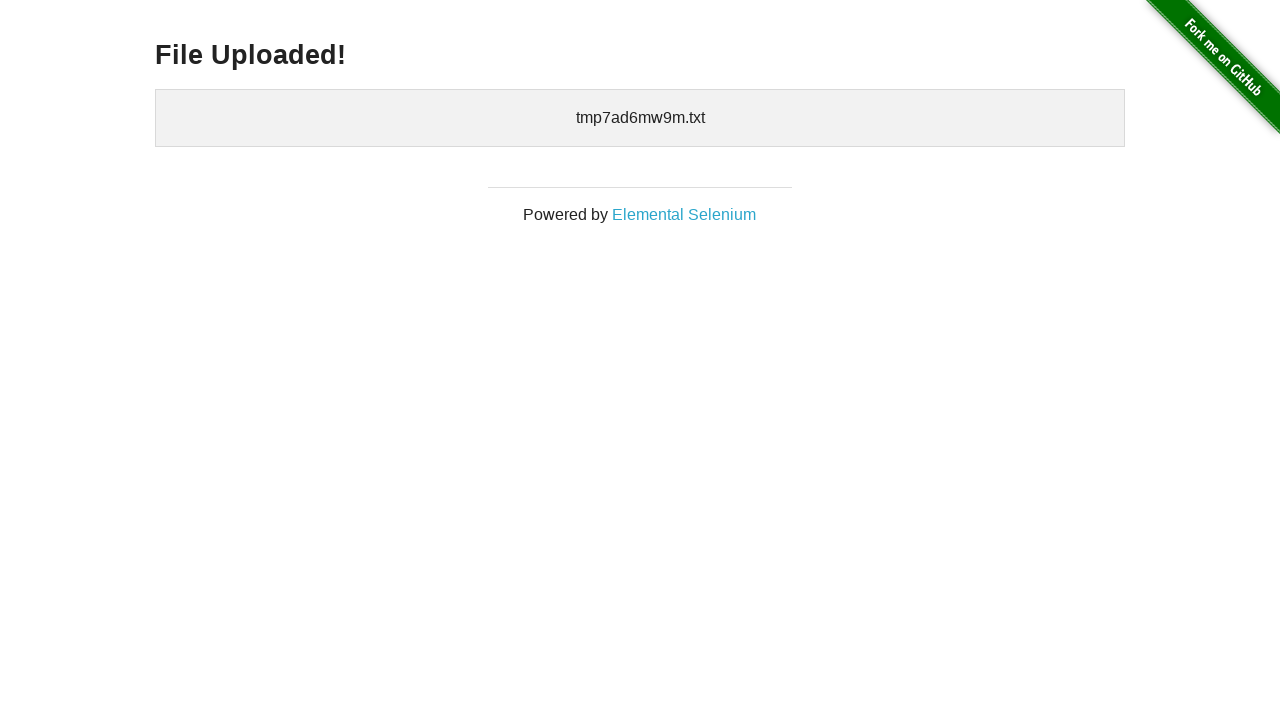

Cleaned up temporary test file
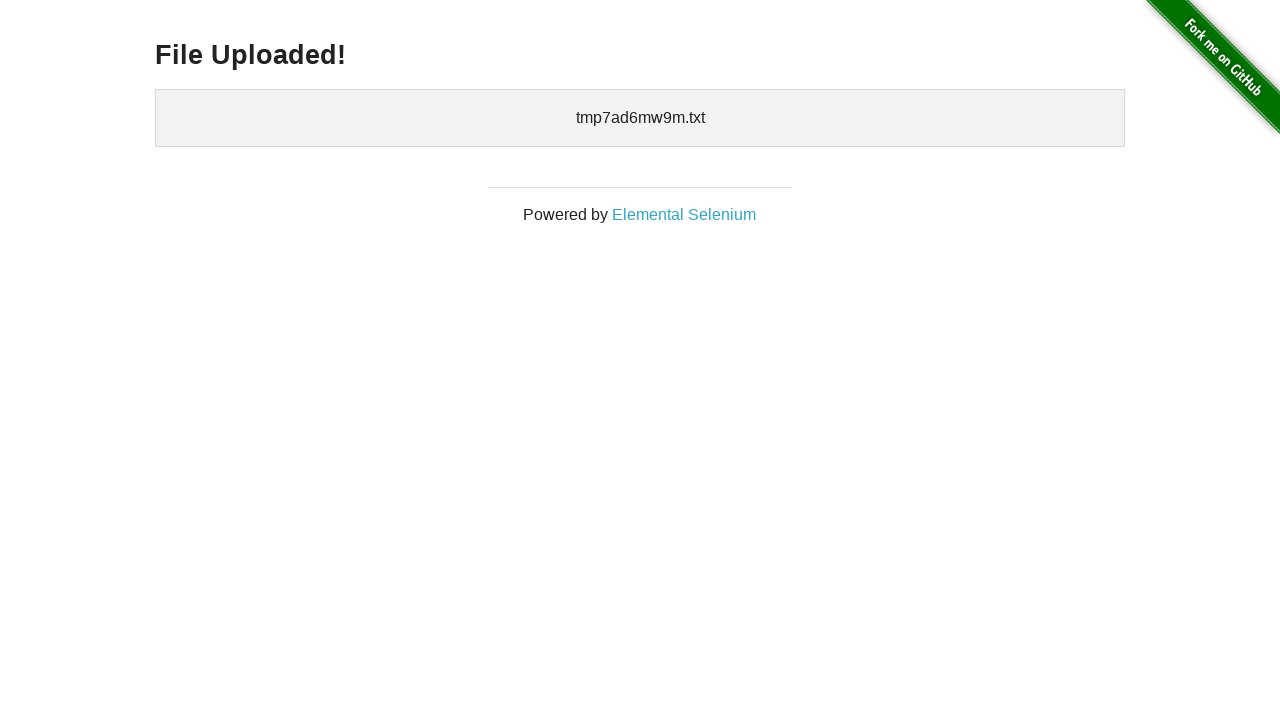

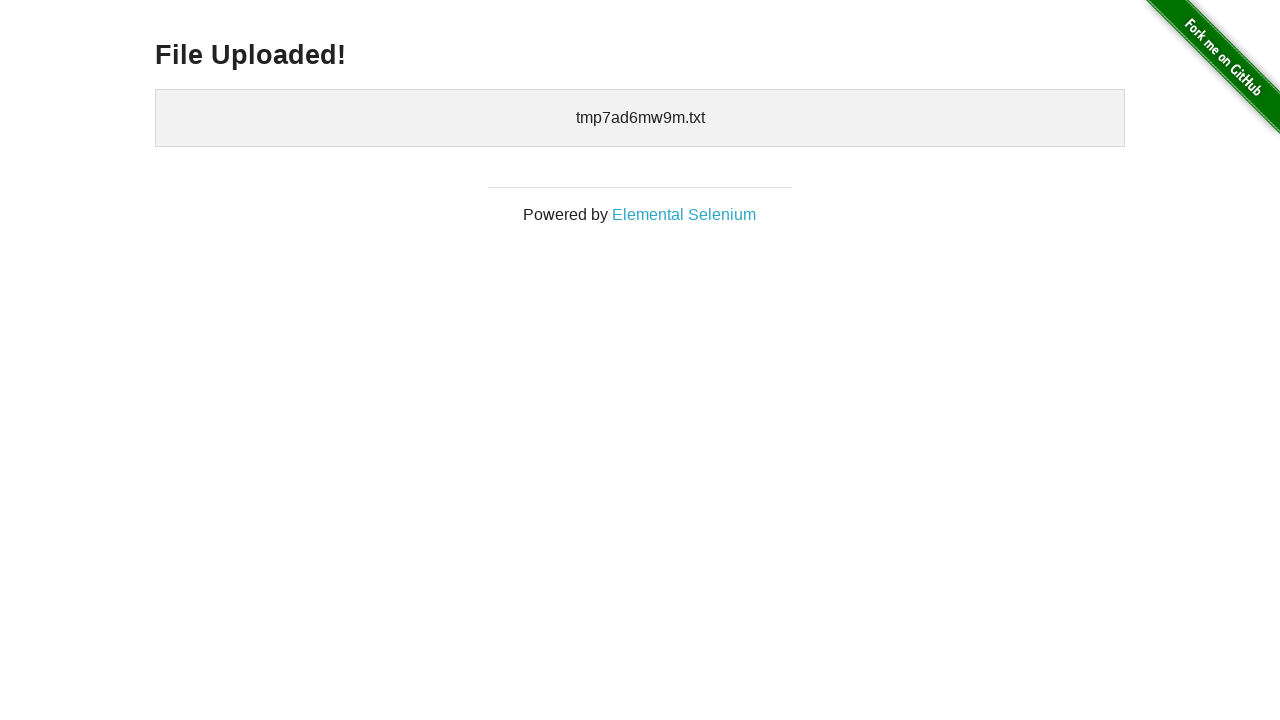